Navigates to ITLearn360 free courses page and handles a JavaScript alert popup by accepting it

Starting URL: https://www.itlearn360.com/free-courses/

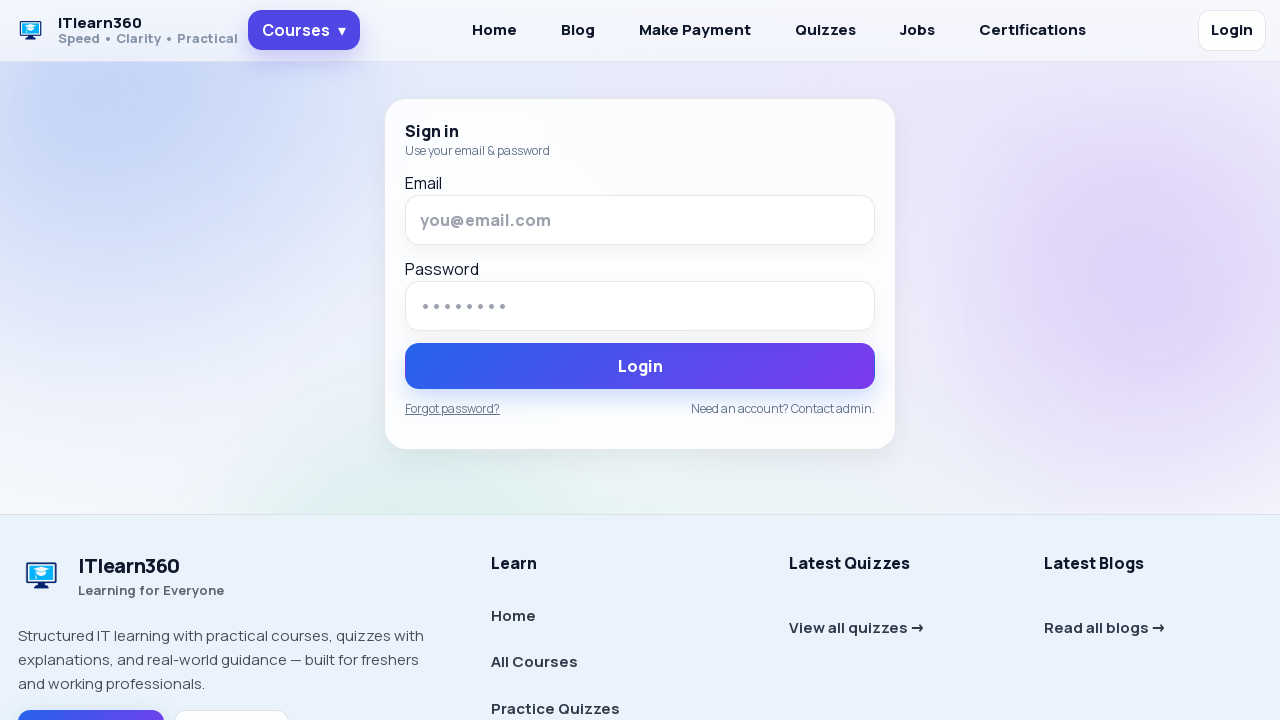

Set up dialog handler to accept JavaScript alerts
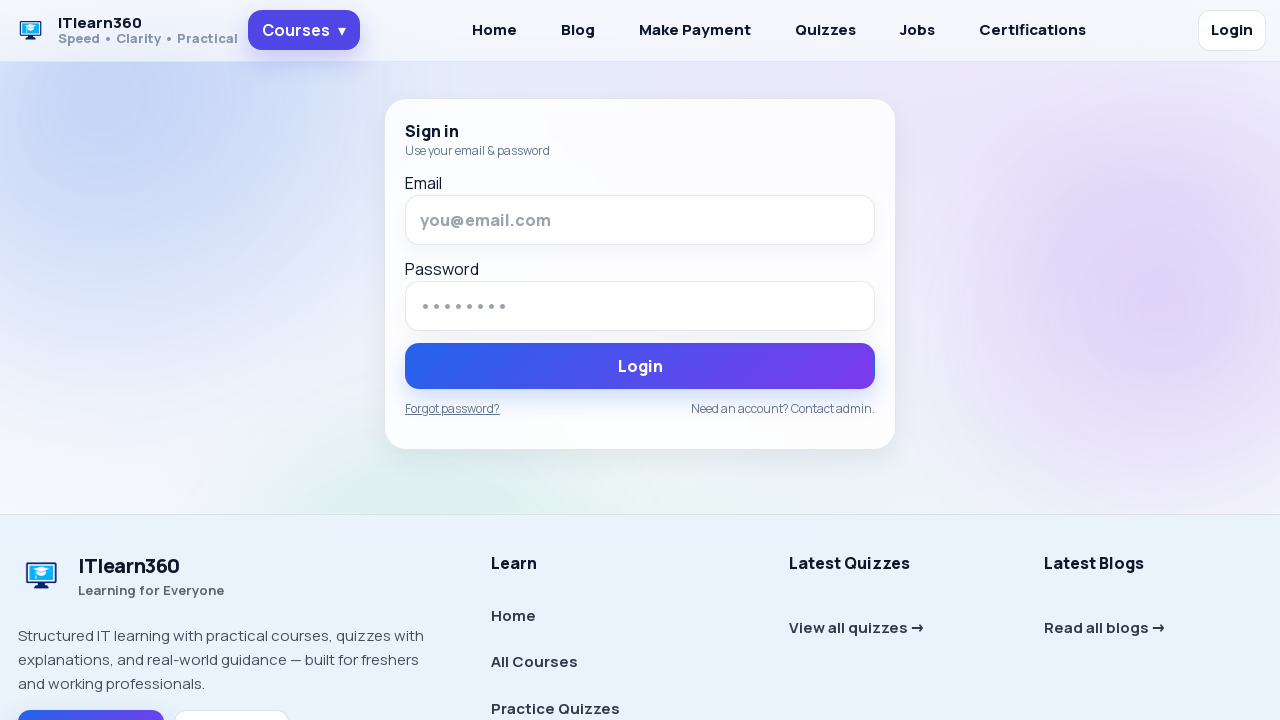

Waited 3 seconds for alert popup to appear and be handled
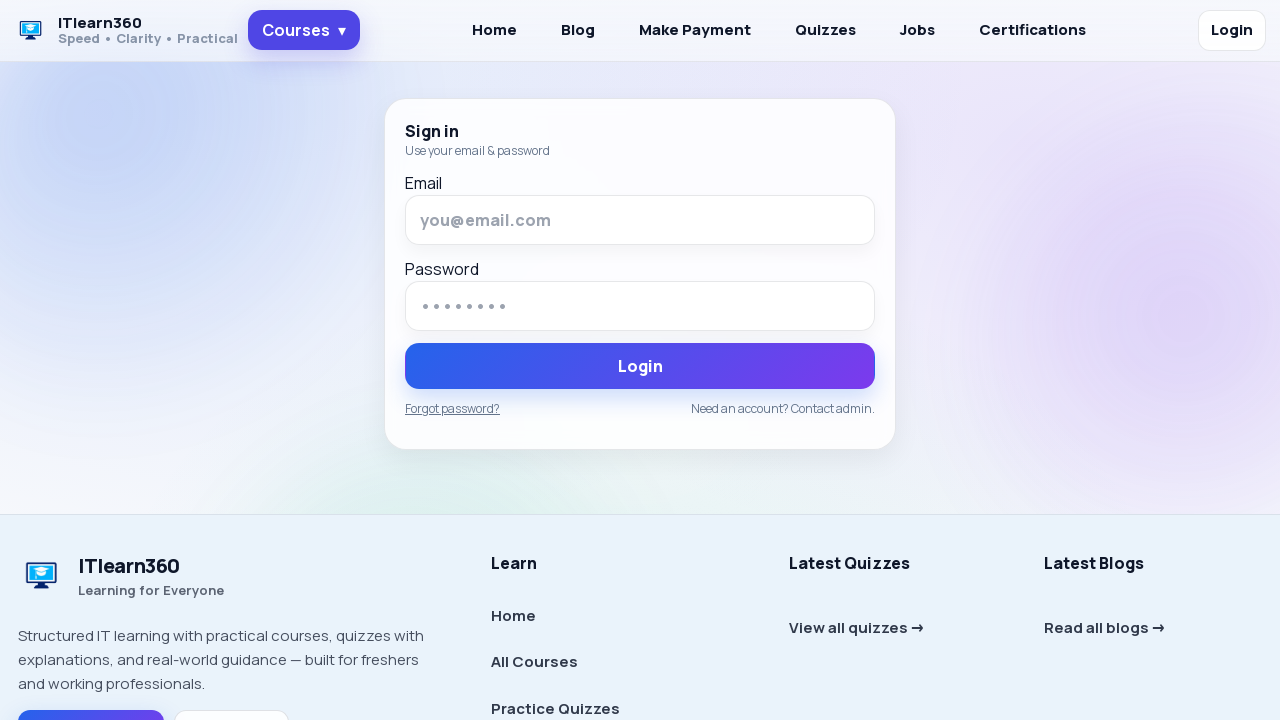

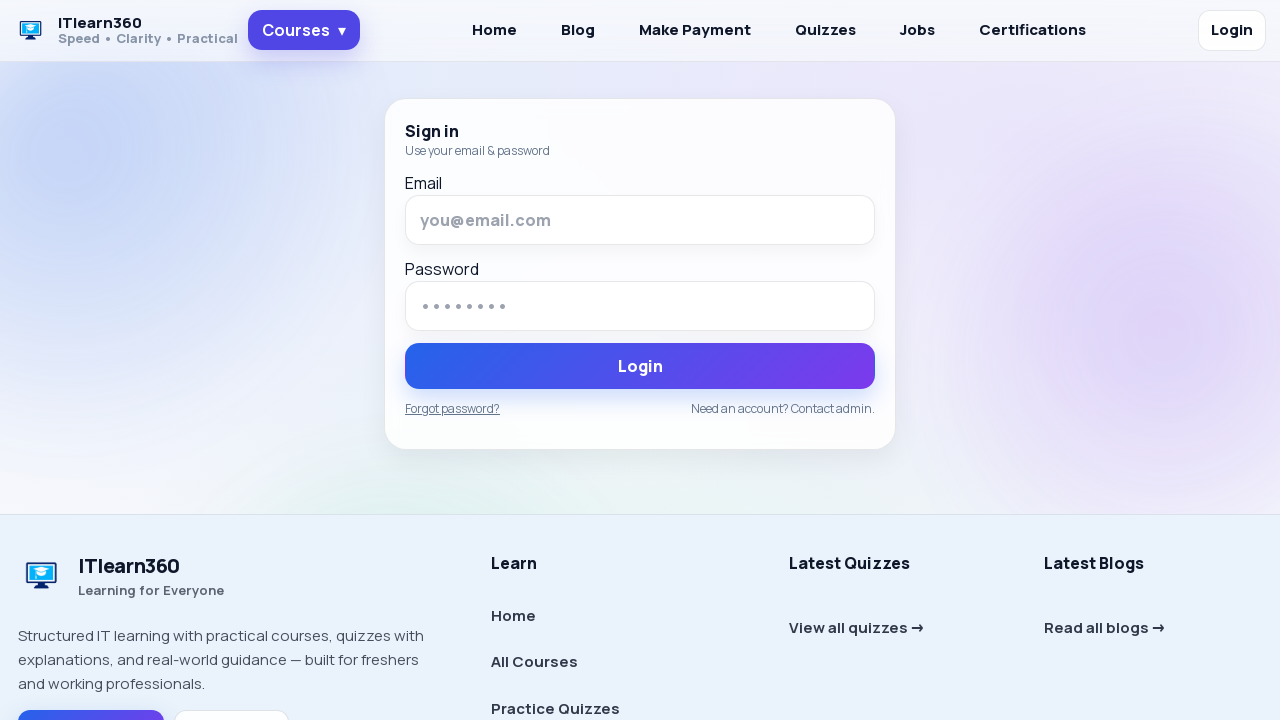